Launches a browser, maximizes the window, and navigates to the automationbykrishna.com website

Starting URL: http://automationbykrishna.com/

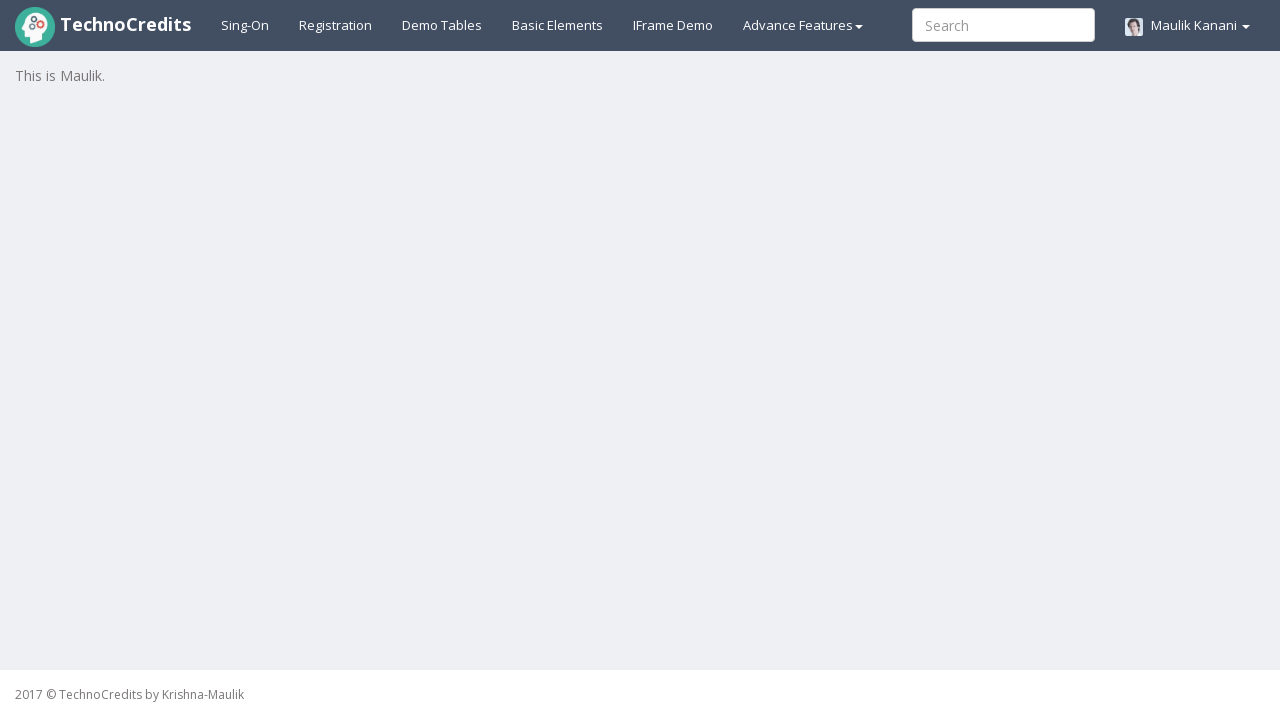

Set viewport size to 1920x1080 to maximize window
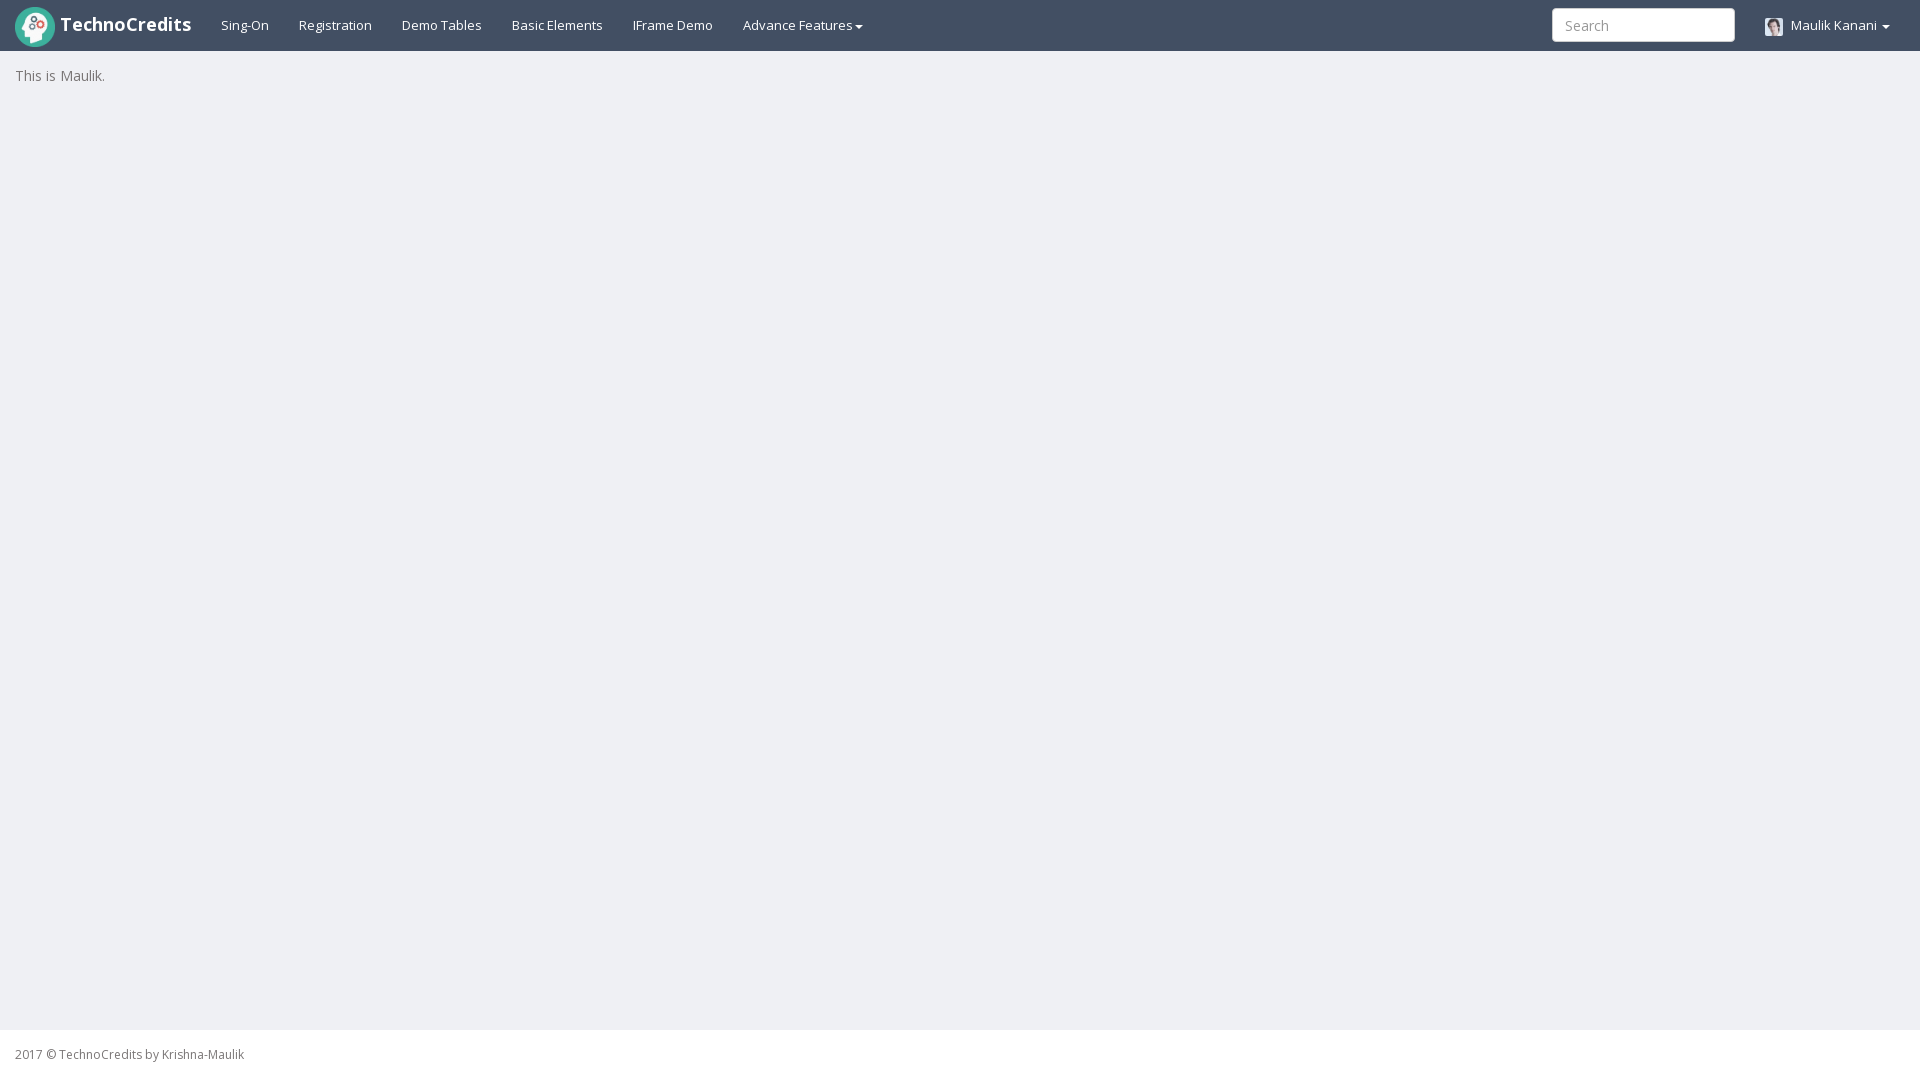

Page loaded with domcontentloaded state
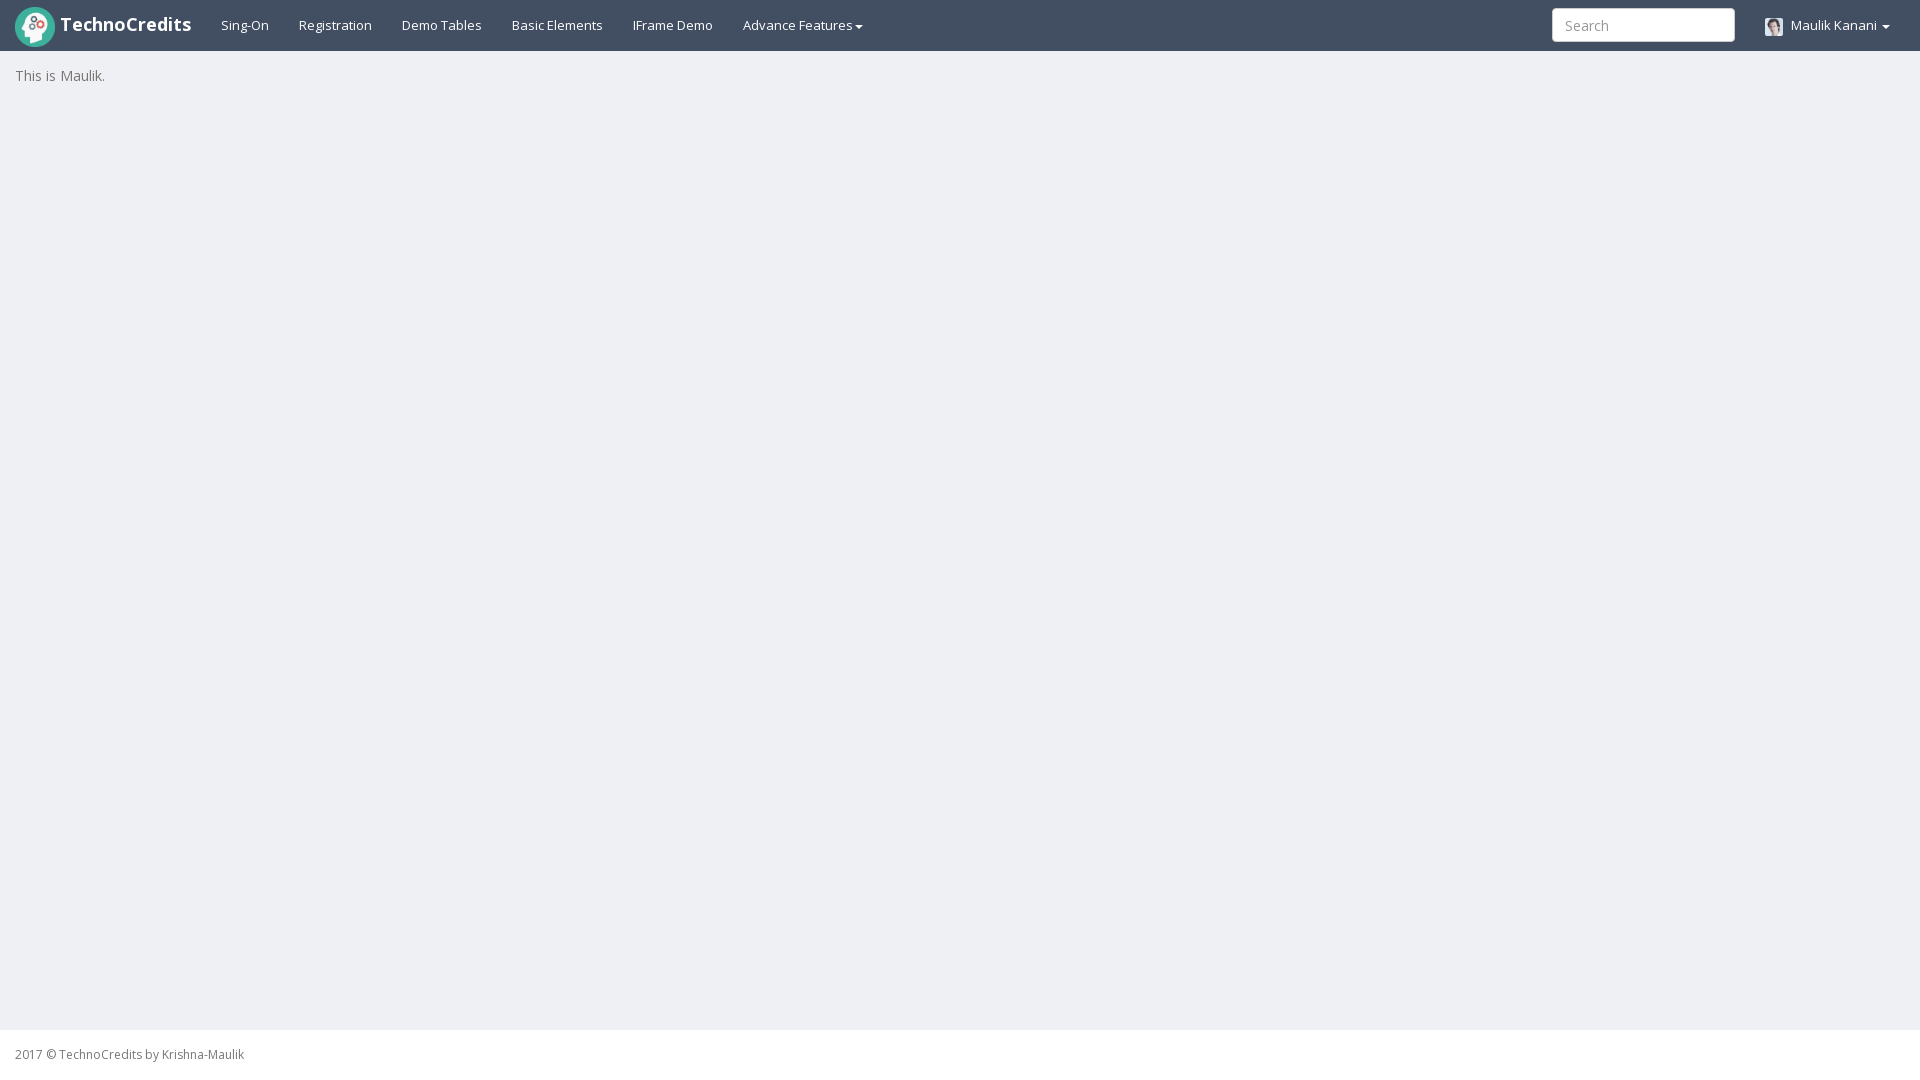

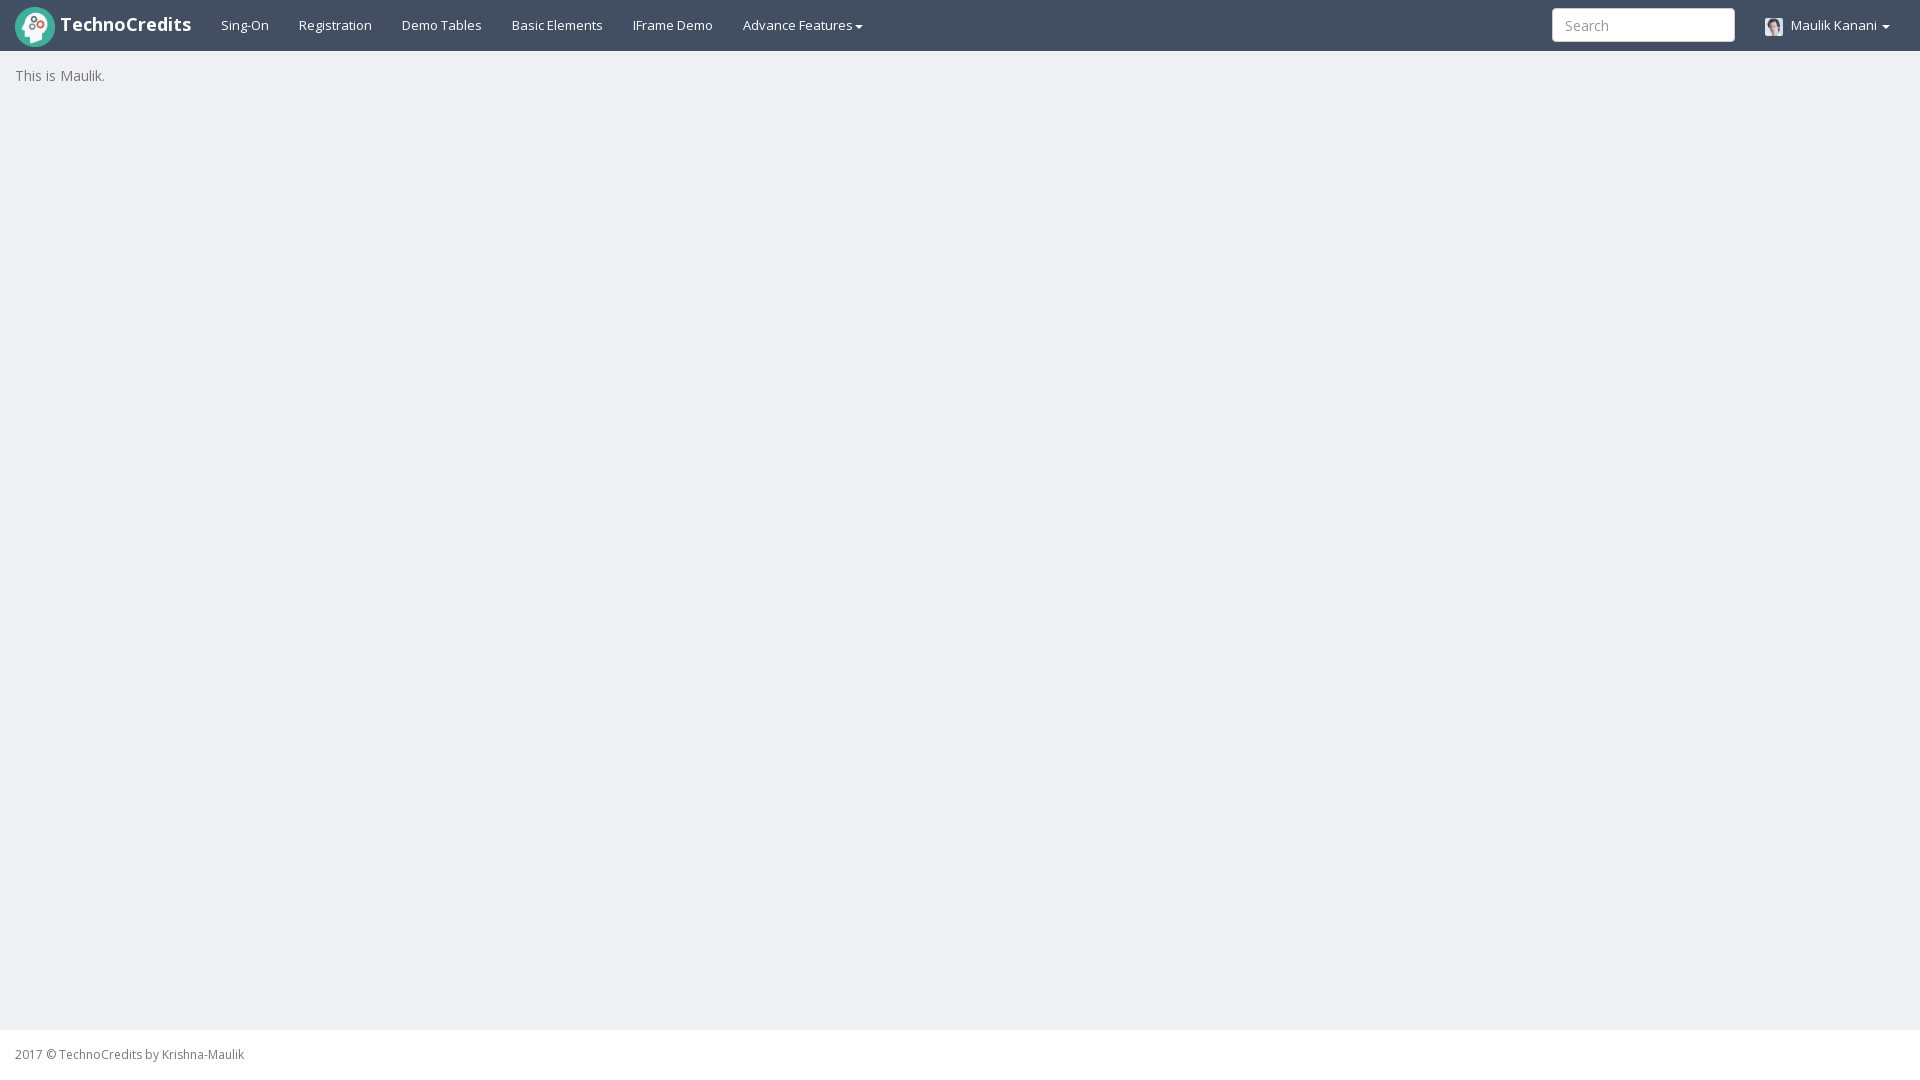